Tests checkbox functionality on an automation practice page by clicking the first checkbox and interacting with checkbox elements

Starting URL: https://www.rahulshettyacademy.com/AutomationPractice/

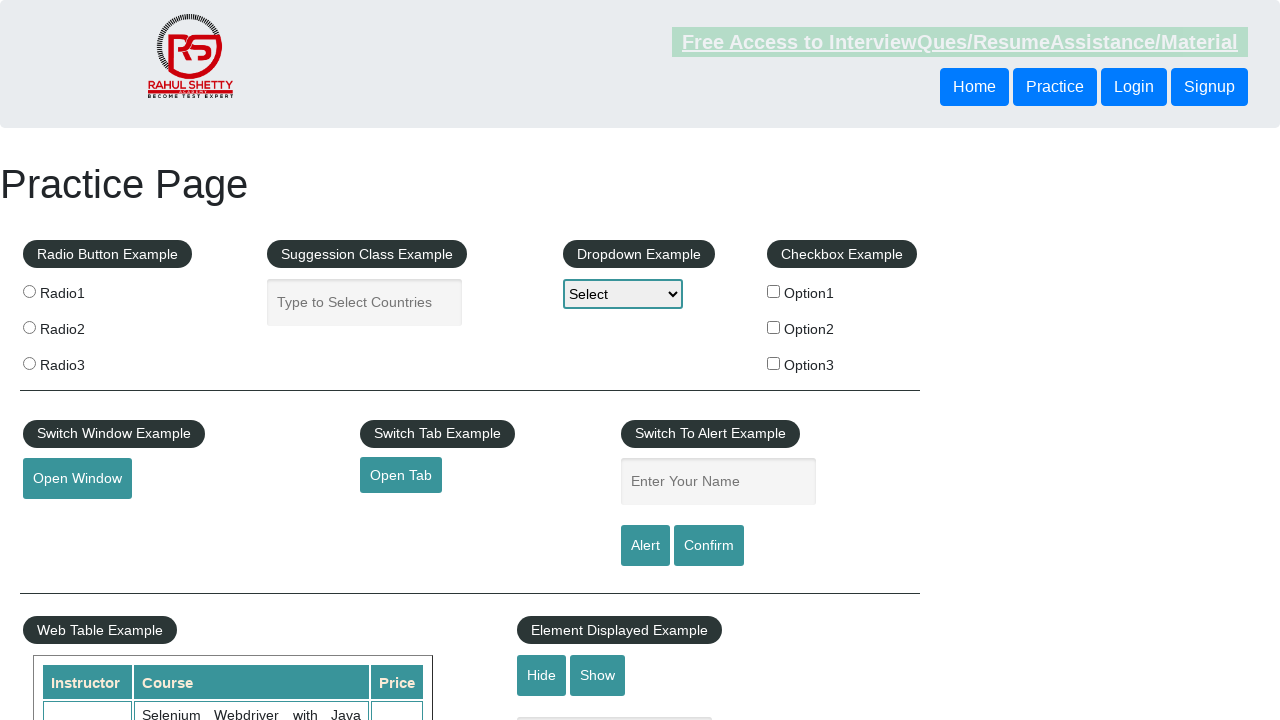

Waited for checkboxes to load on the page
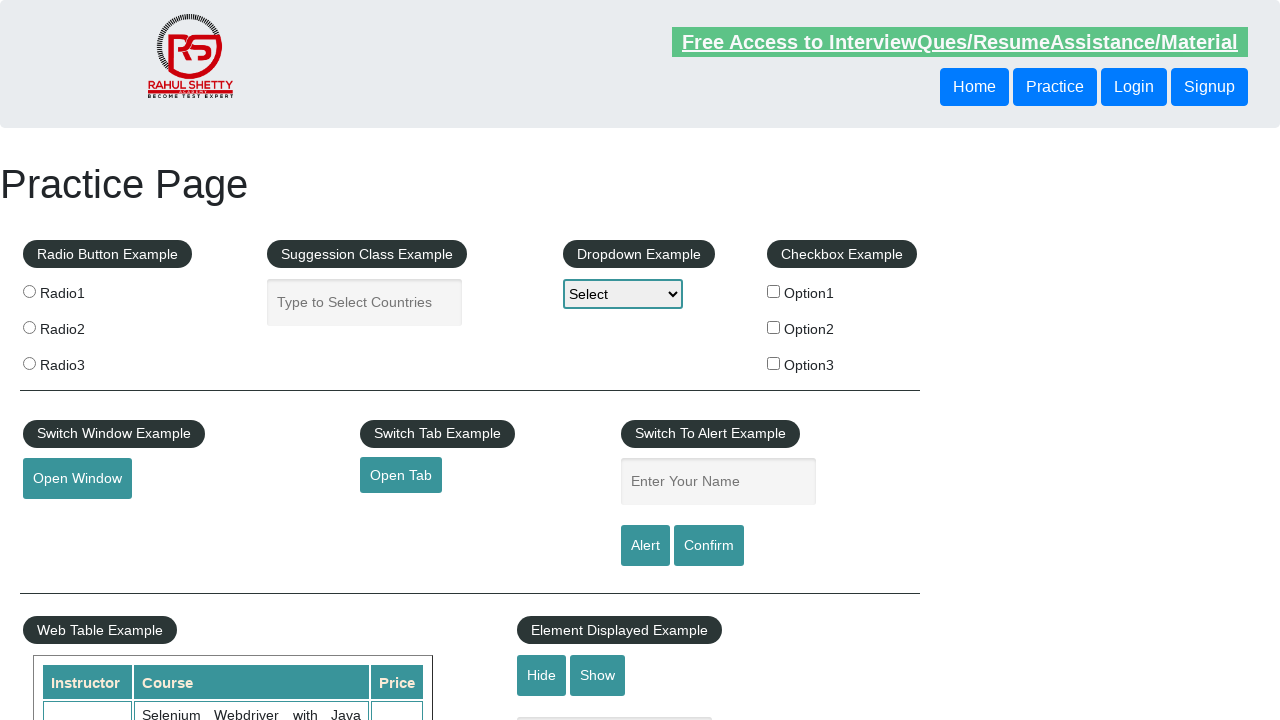

Clicked the first checkbox (Option1) at (774, 291) on input#checkBoxOption1
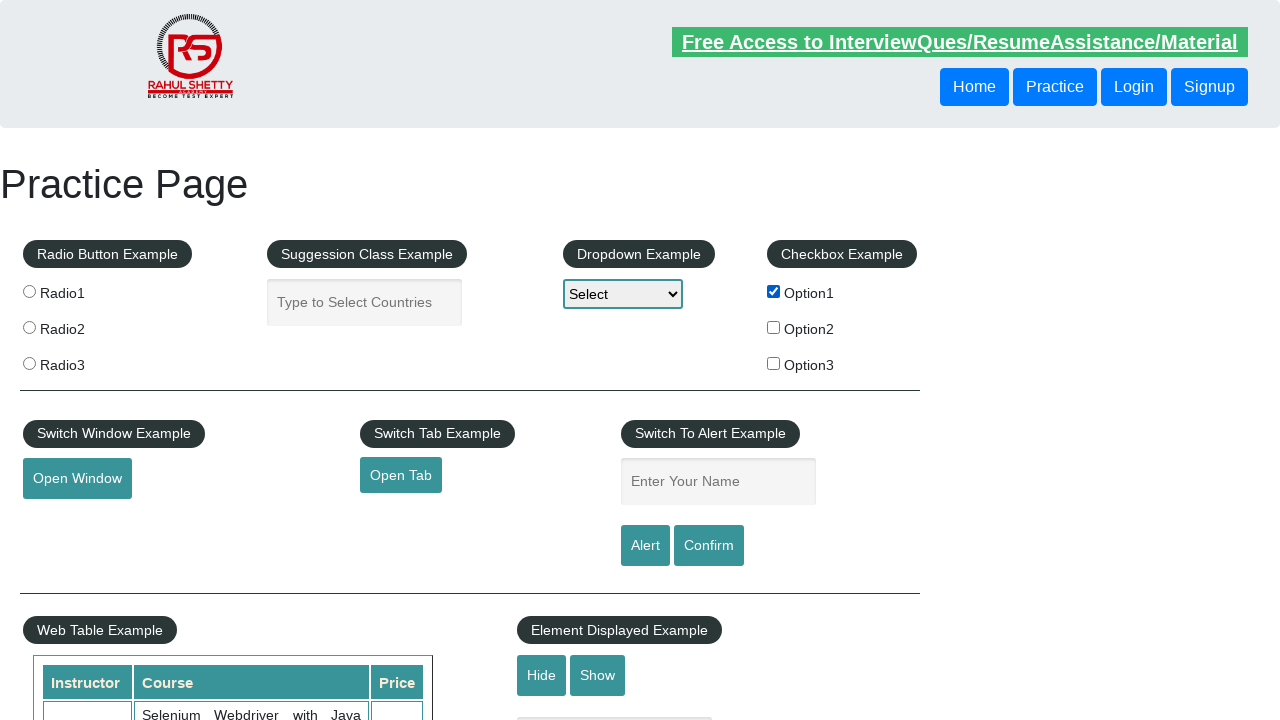

Located all checkbox elements on the page
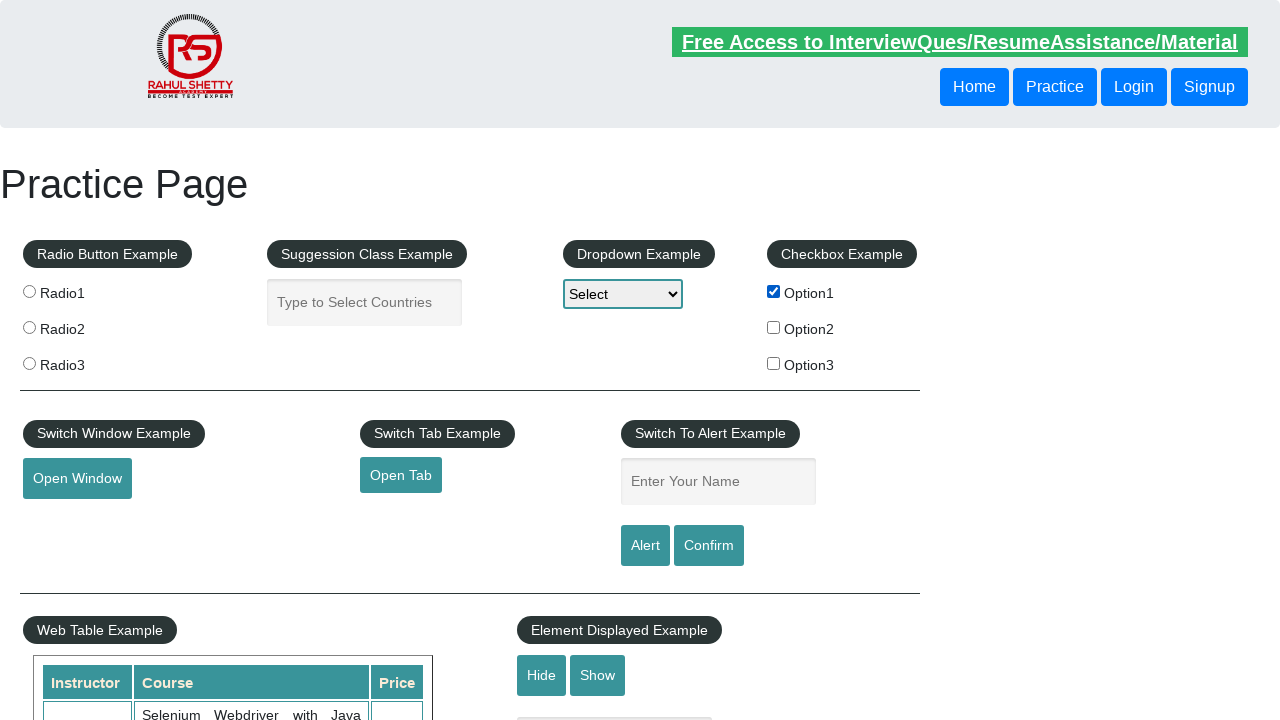

Found 3 checkboxes on the page
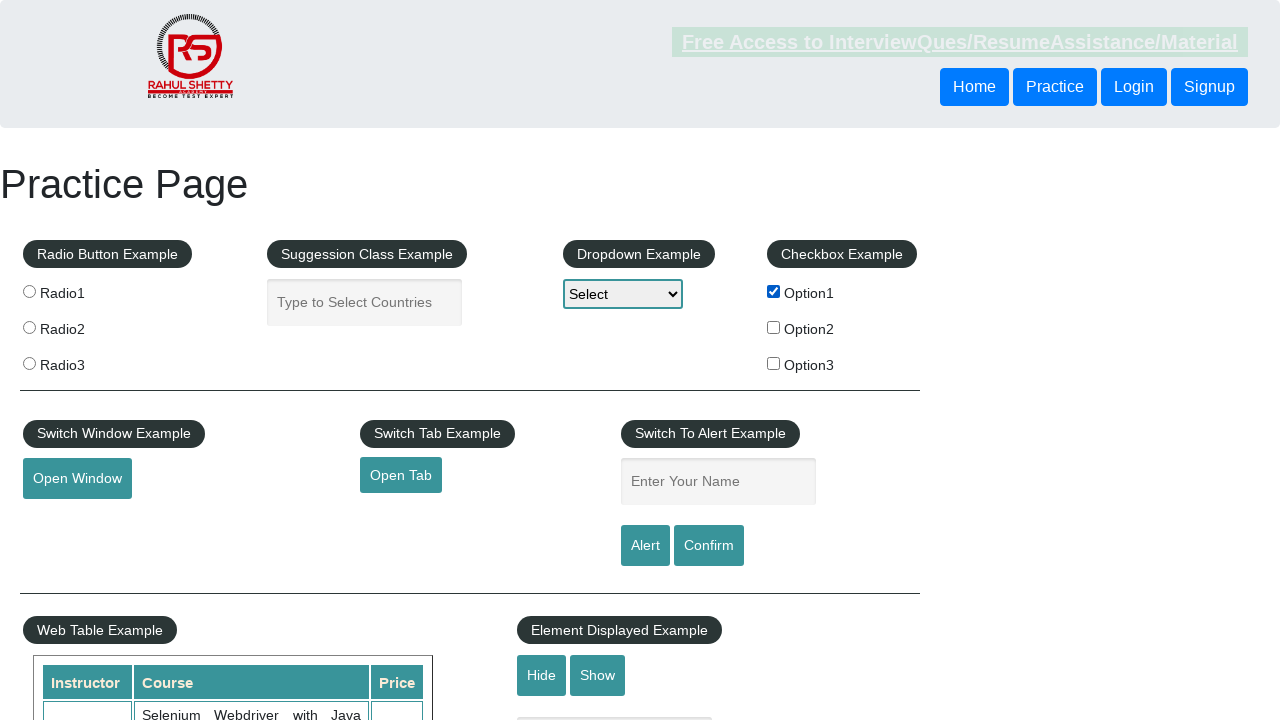

Clicked the Option2 checkbox at (774, 327) on input[type='checkbox'] >> nth=1
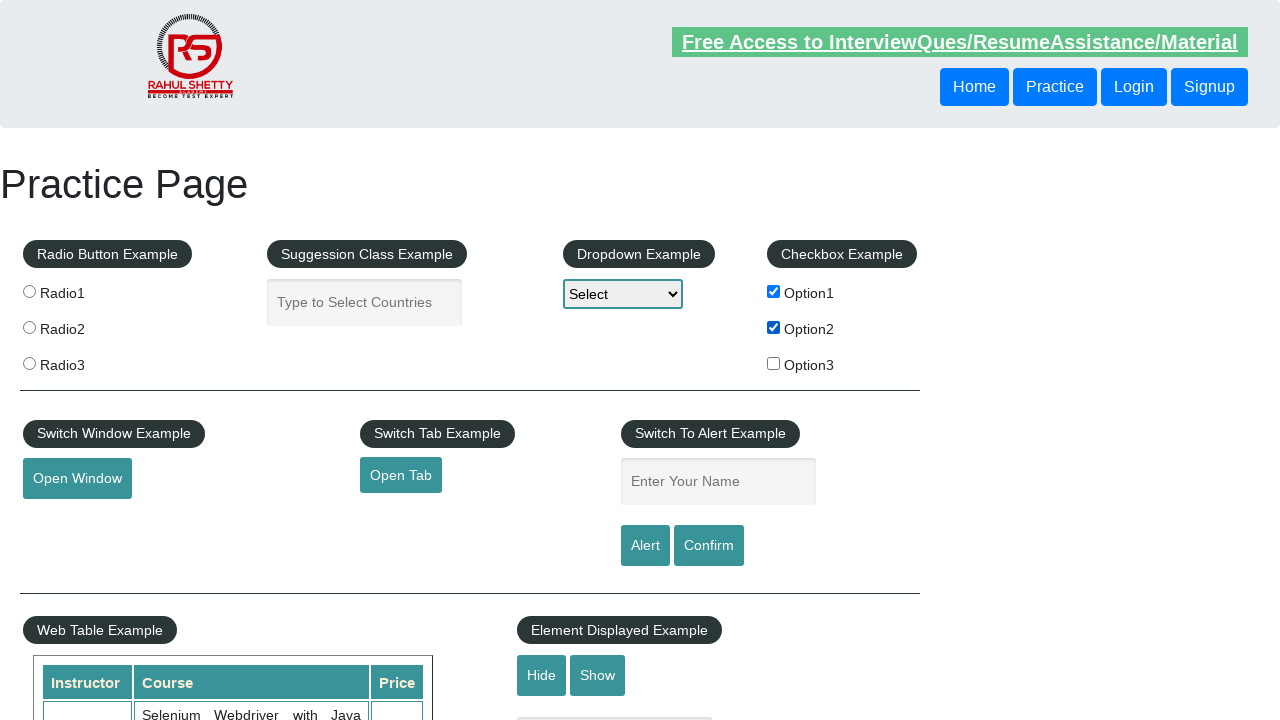

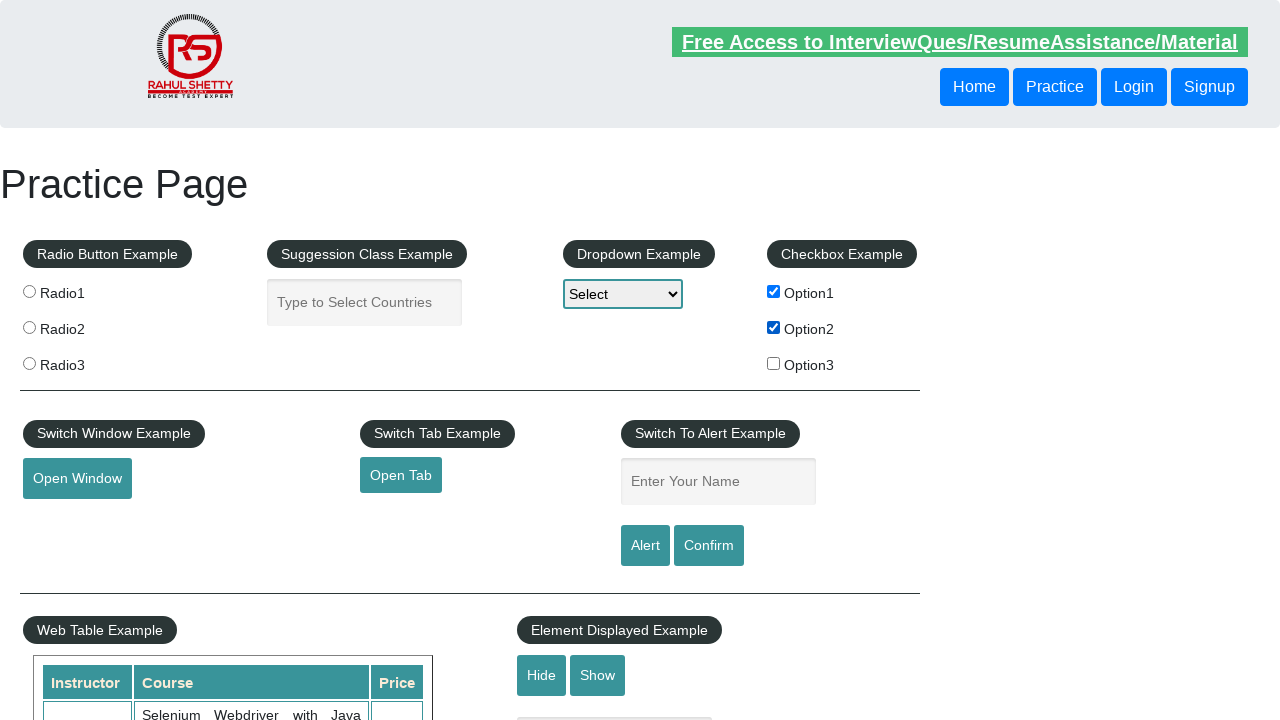